Demonstrates JavaScript executor functionality by scrolling to a specific element on the page

Starting URL: https://rahulshettyacademy.com/AutomationPractice/

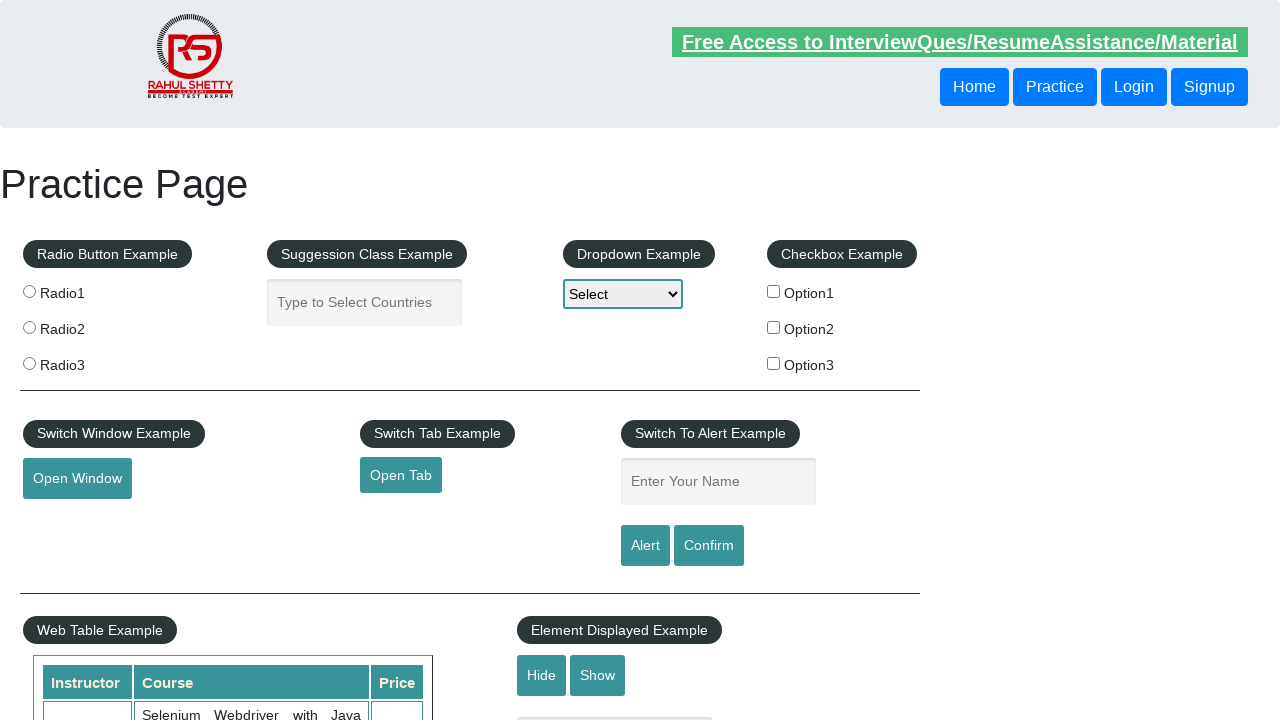

Scrolled to mousehover element using JavaScript executor
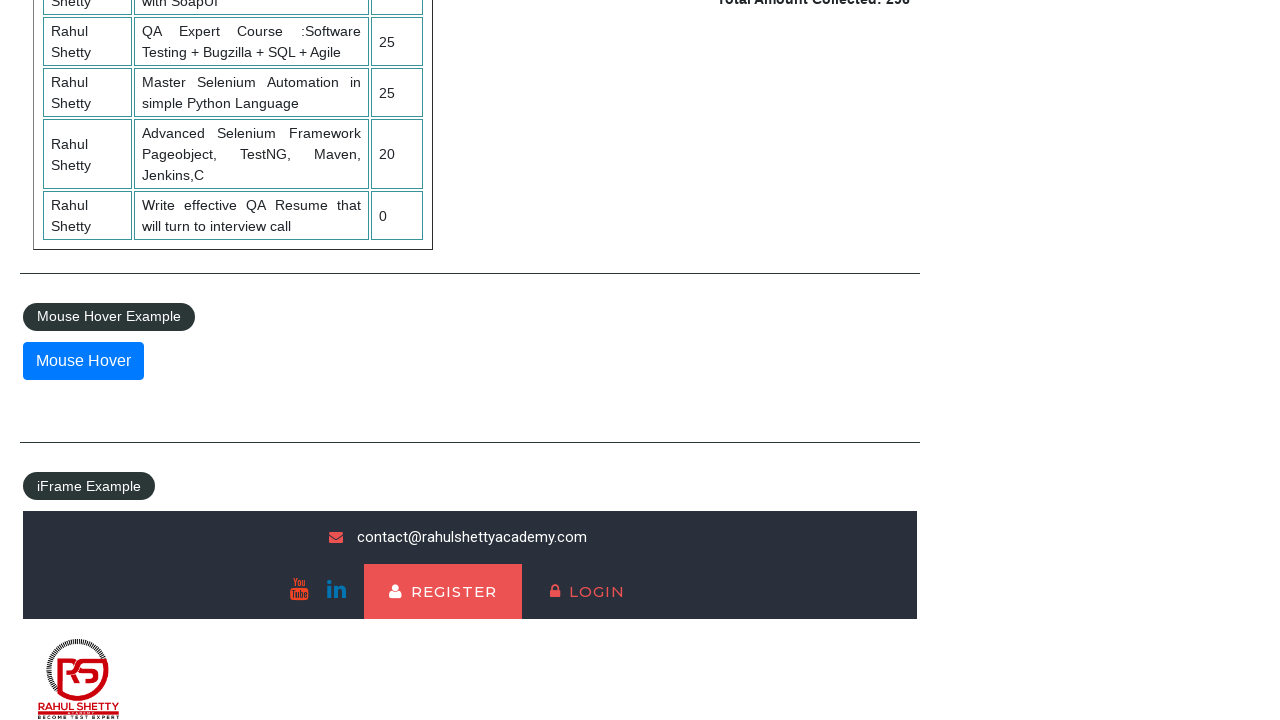

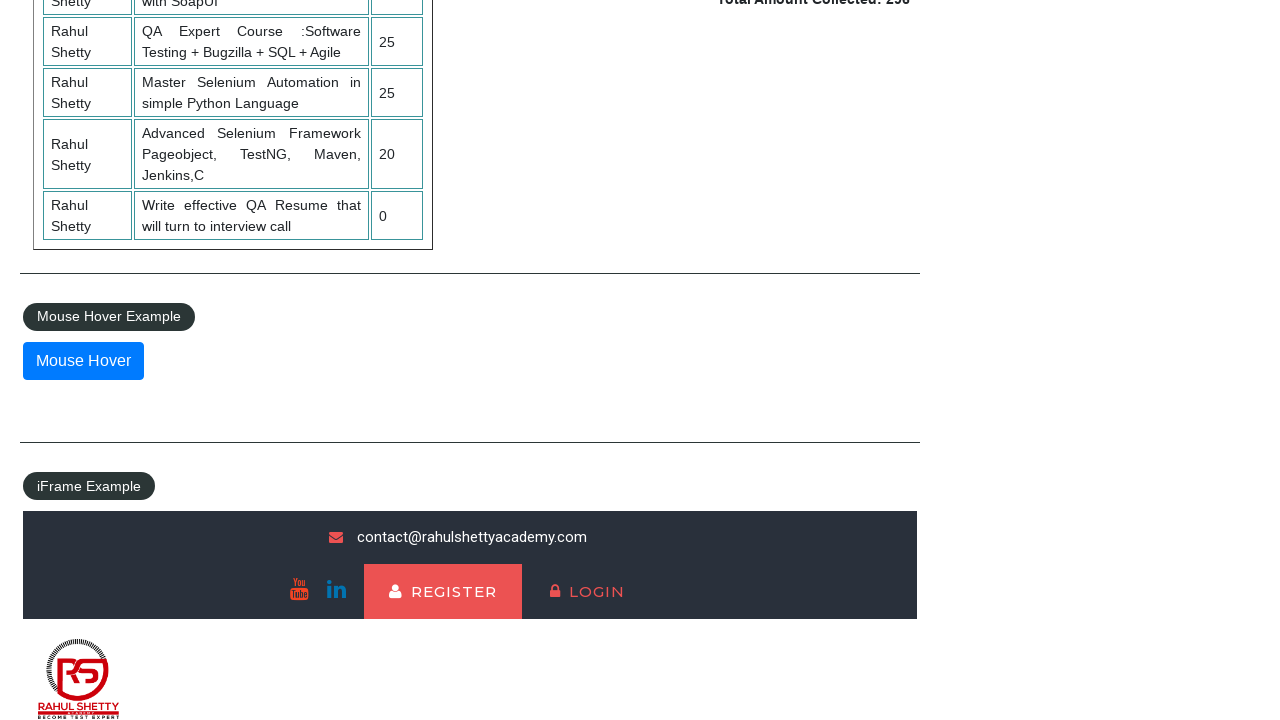